Tests dynamic dropdown selection functionality by clicking on origin station dropdown, selecting Bangalore (BLR), then selecting Chennai (MAA) as the destination using parent-to-child XPath traversal.

Starting URL: https://rahulshettyacademy.com/dropdownsPractise/

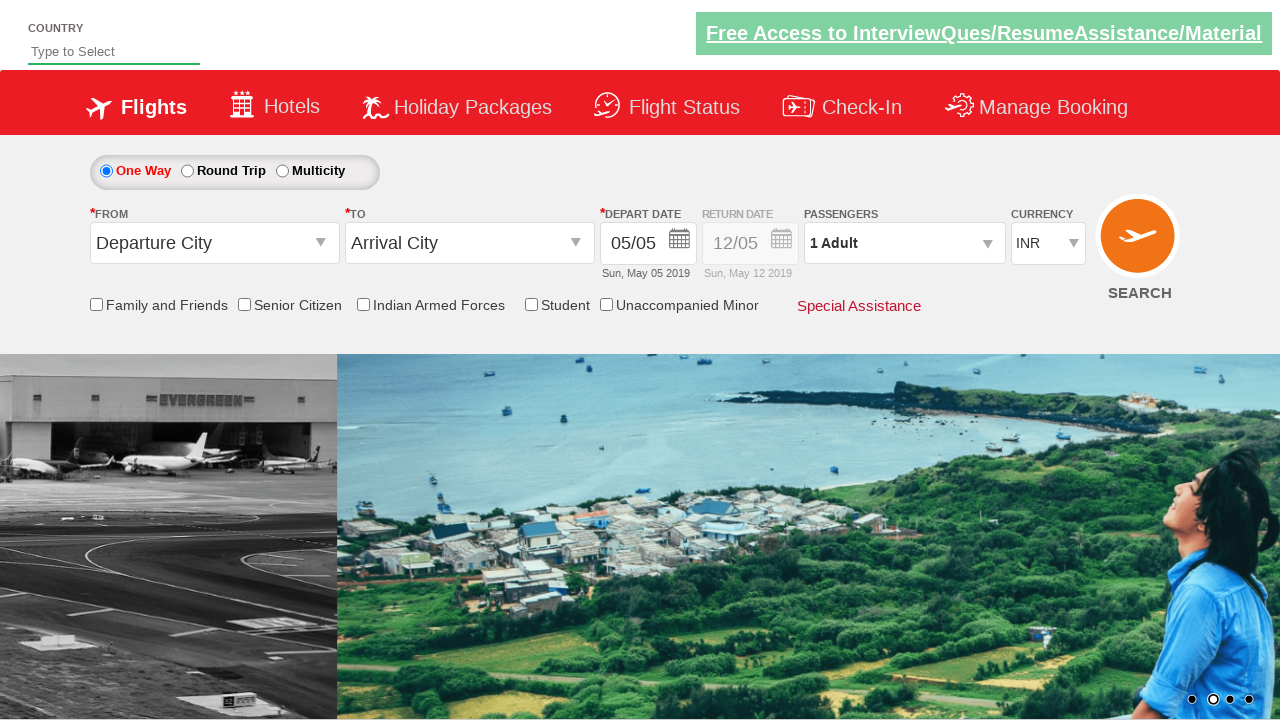

Clicked on origin station dropdown to open it at (214, 243) on #ctl00_mainContent_ddl_originStation1_CTXT
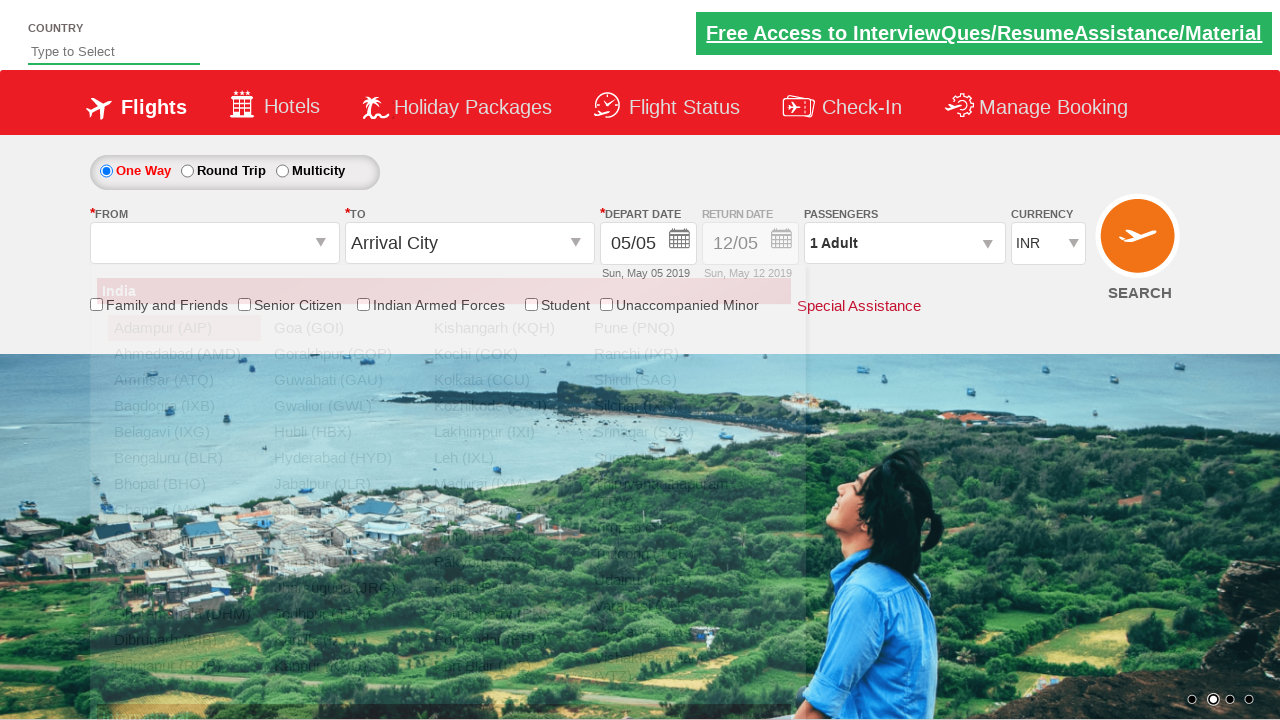

Selected Bangalore (BLR) as origin station at (184, 458) on xpath=//a[@value='BLR']
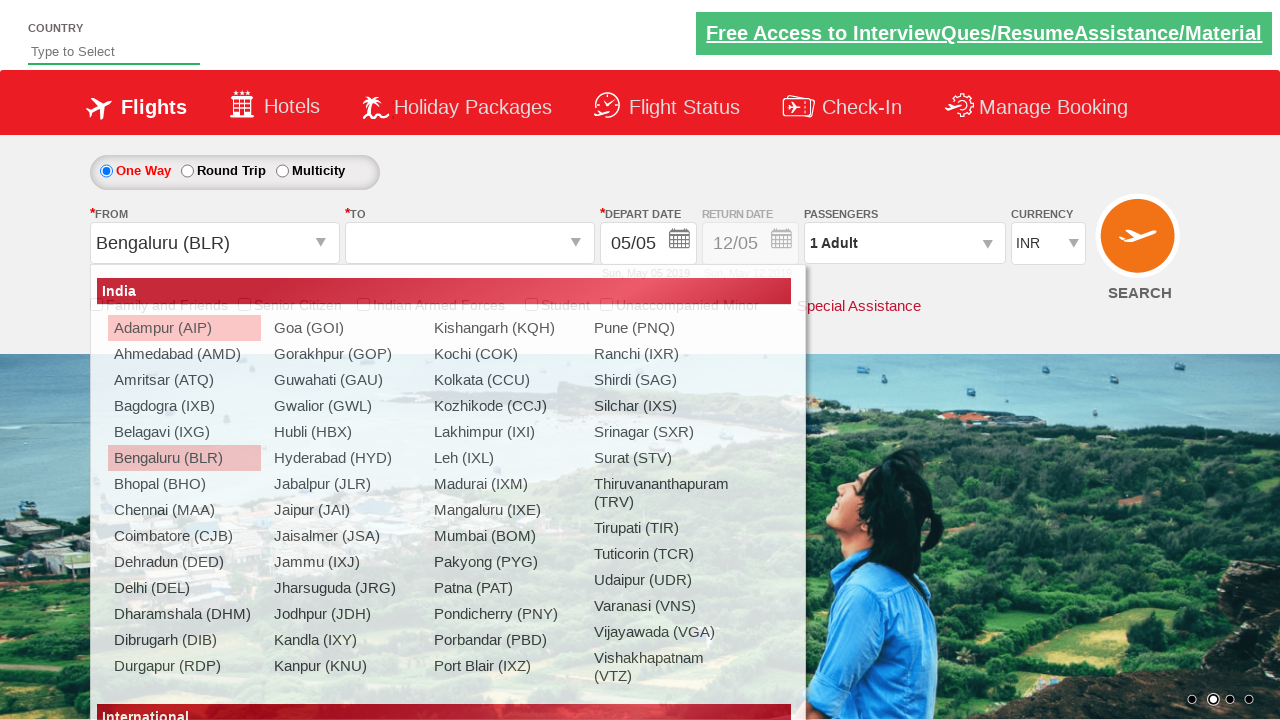

Waited for dropdown animation and state change
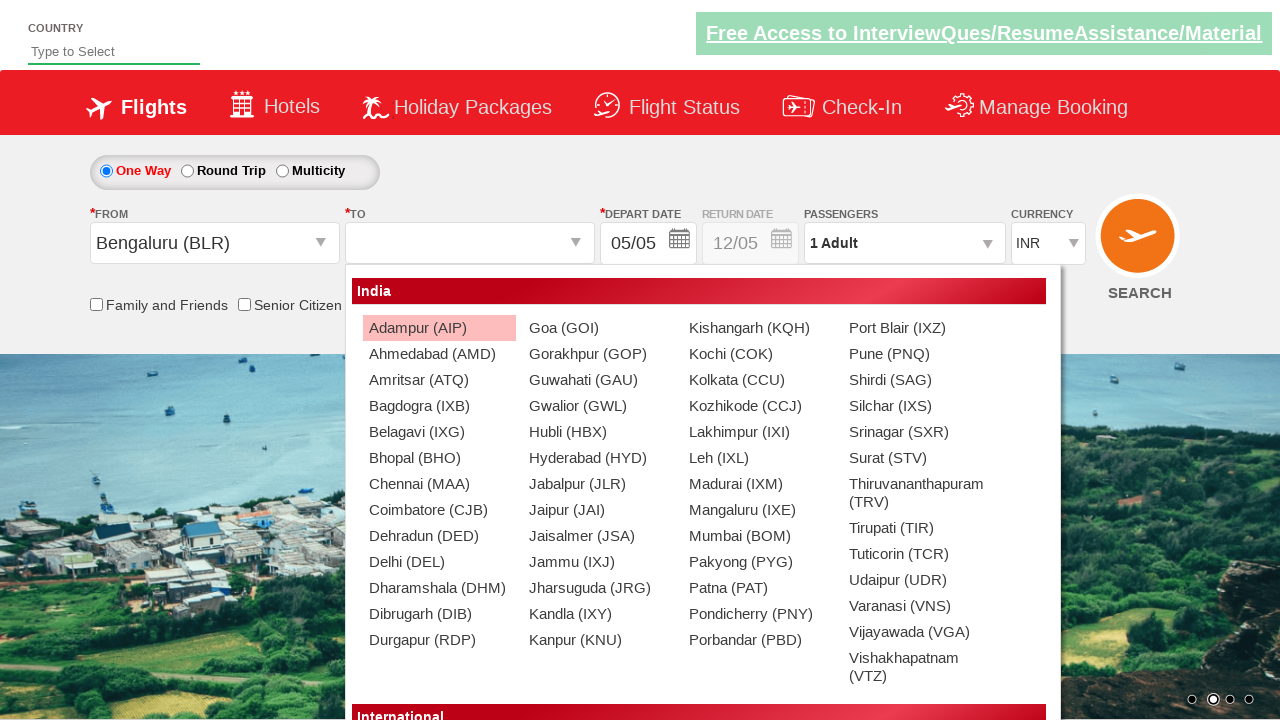

Selected Chennai (MAA) as destination station using parent-to-child XPath traversal at (439, 484) on xpath=//div[@id='glsctl00_mainContent_ddl_destinationStation1_CTNR']//a[@value='
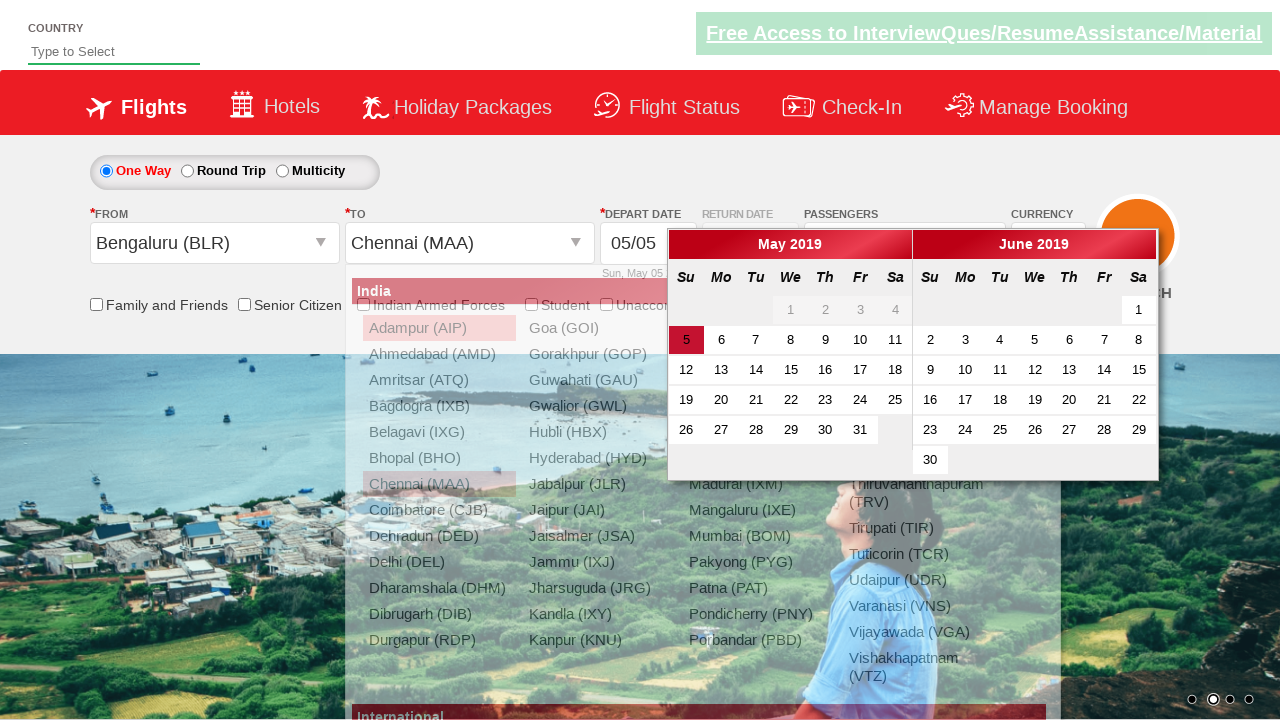

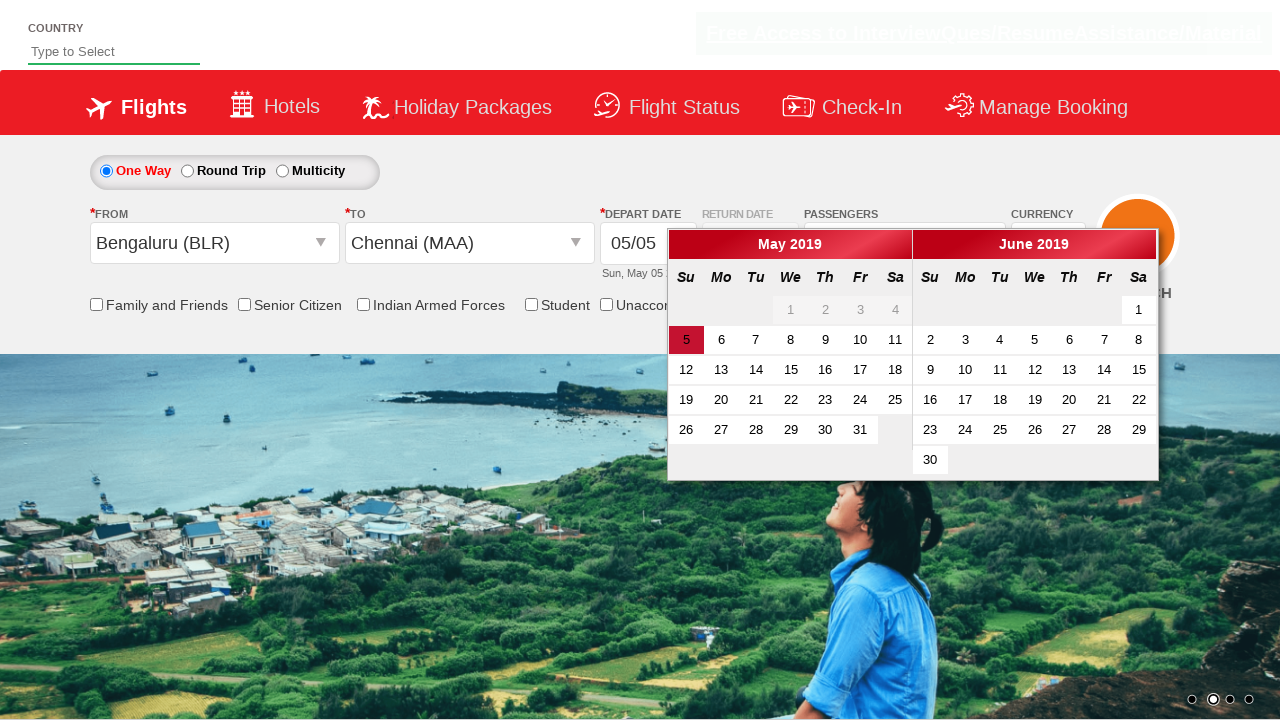